Tests the Progress Bar widget by starting and stopping the progress animation

Starting URL: https://demoqa.com/

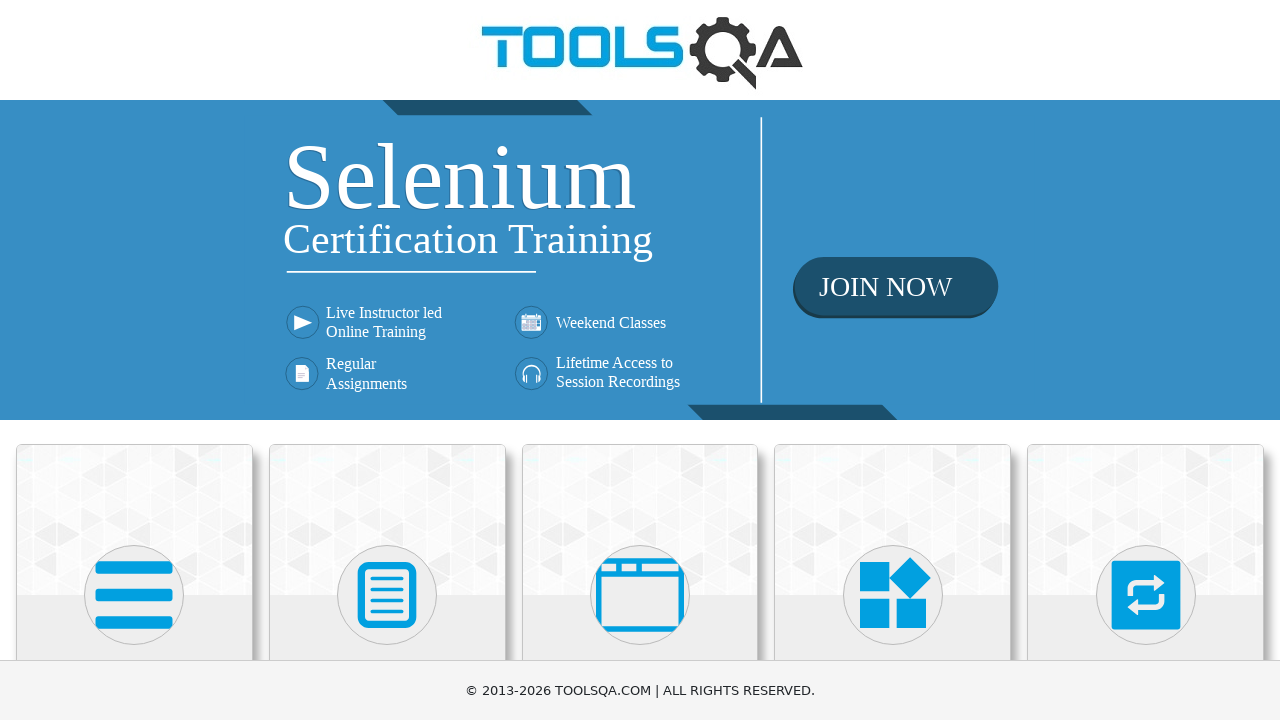

Scrolled down 500px on DemoQA home page
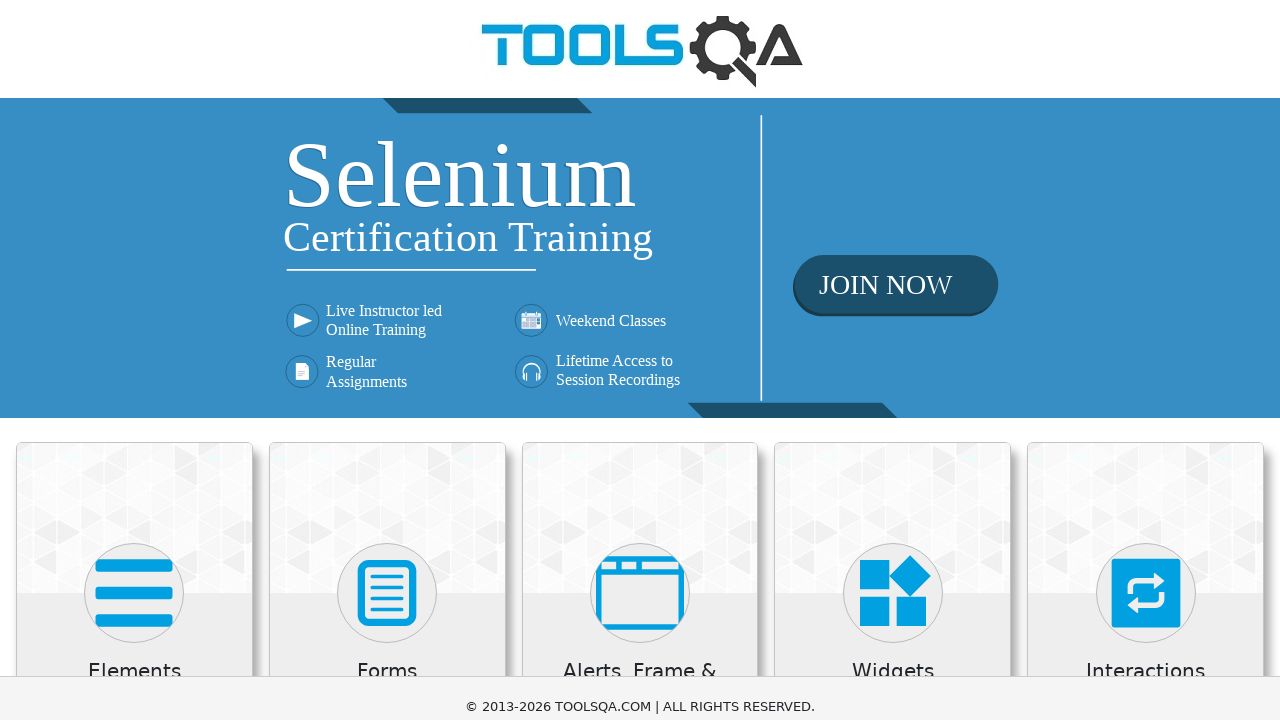

Clicked on Widgets section at (893, 177) on xpath=//h5[contains(text(),'Widgets')]/parent::div
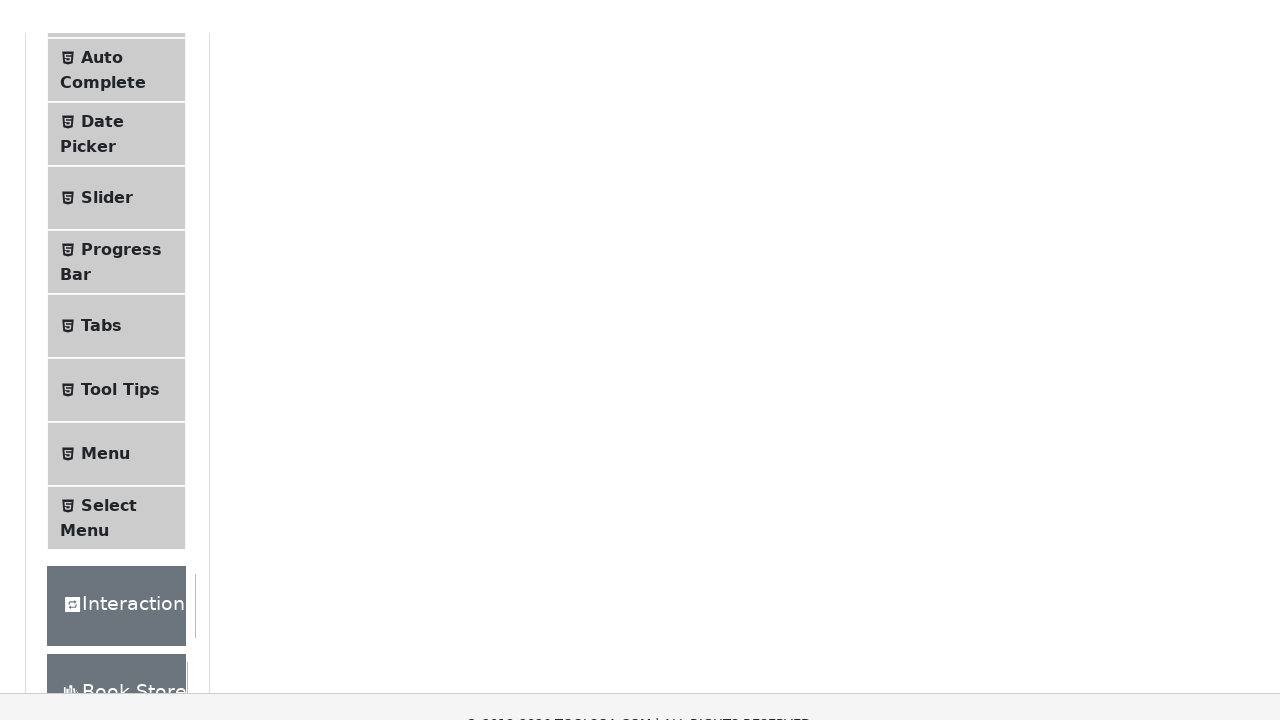

Waited 2 seconds for Widgets section to load
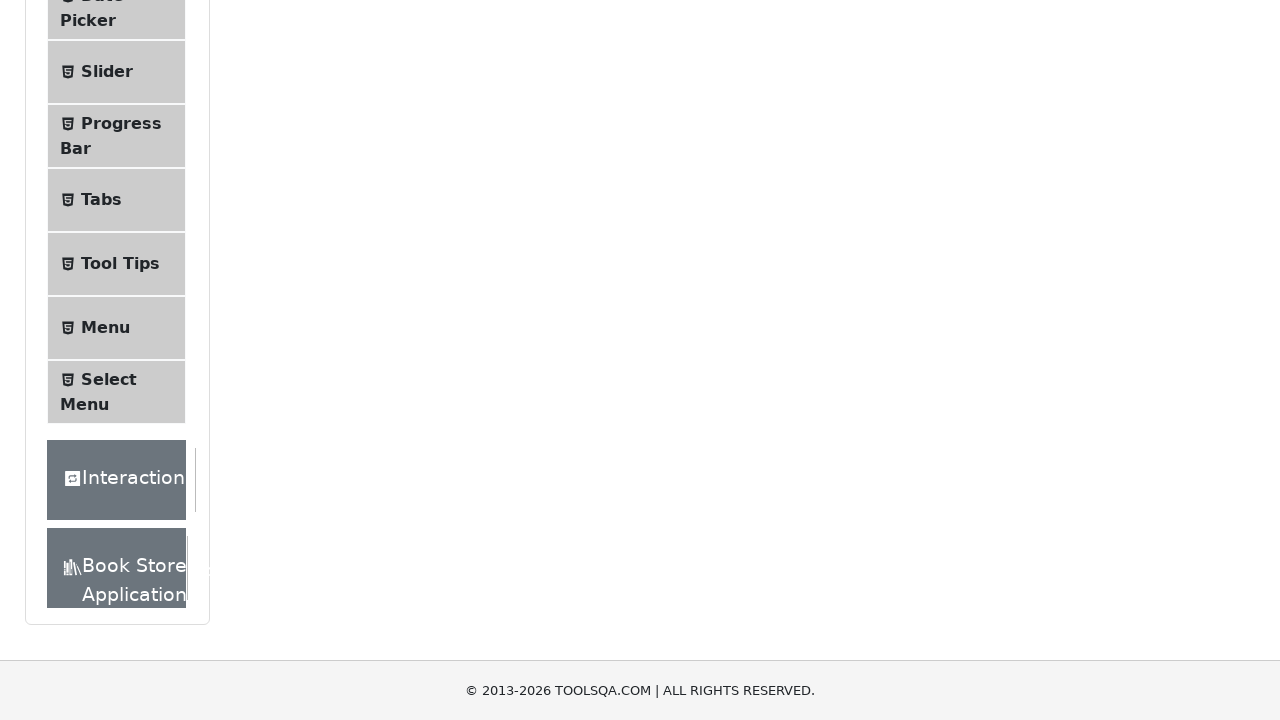

Scrolled back to top of page
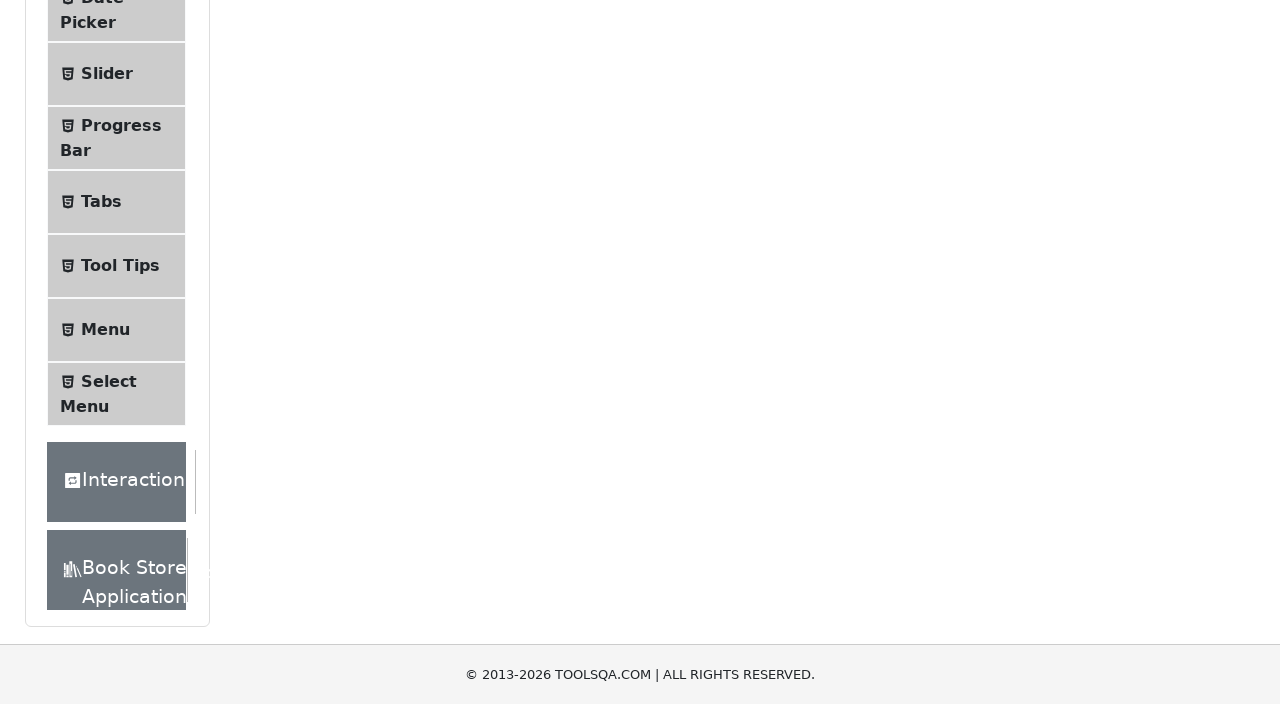

Scrolled down 500px to find Progress Bar widget
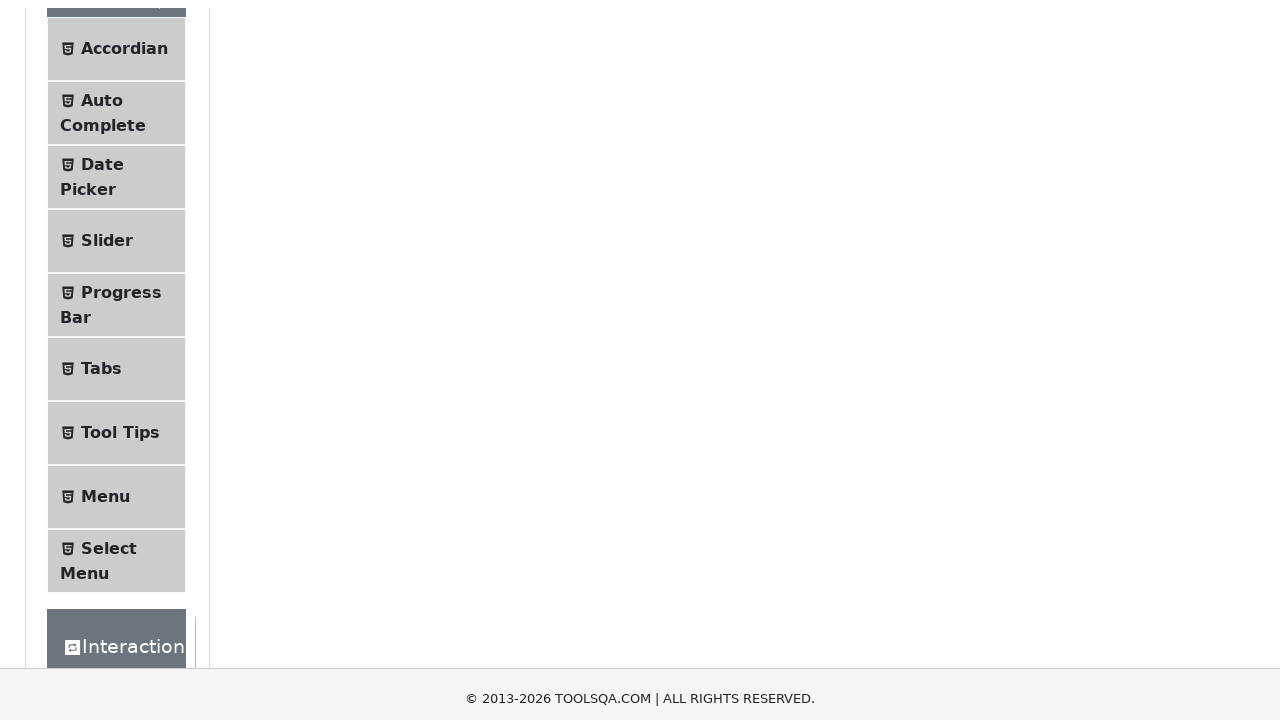

Clicked on Progress Bar widget option at (121, 118) on xpath=//span[normalize-space()='Progress Bar']
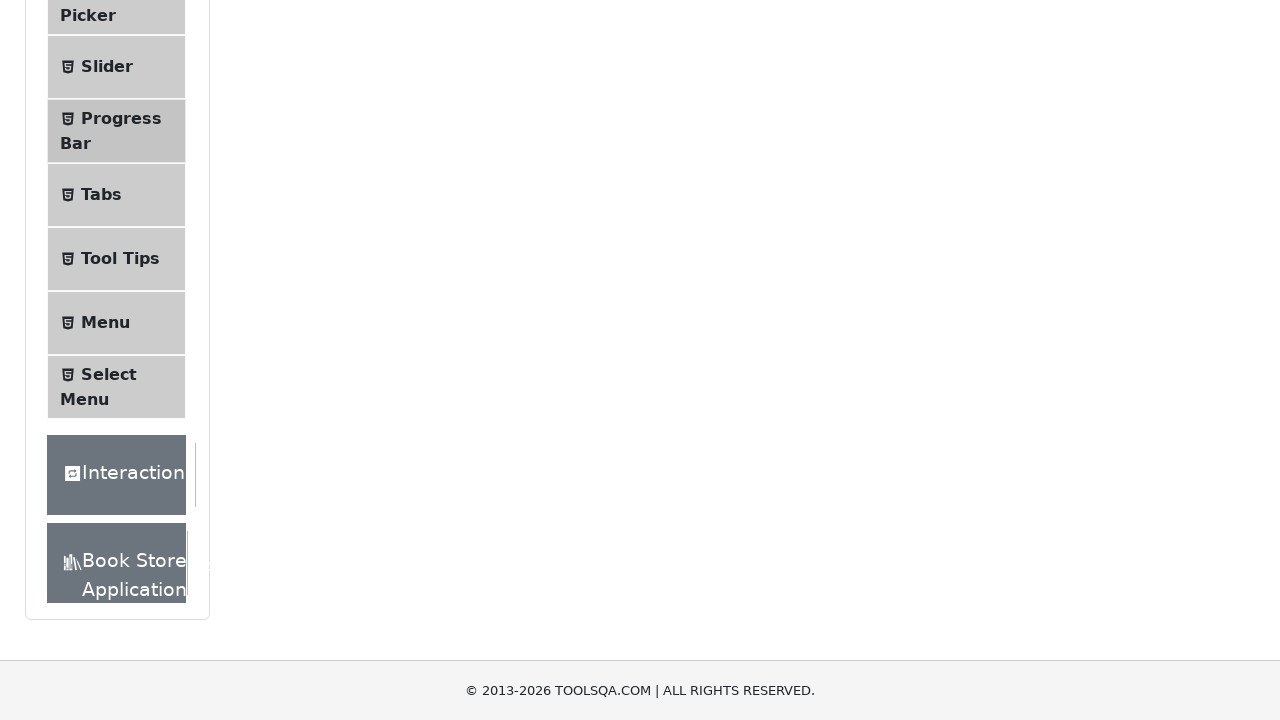

Waited 2 seconds for Progress Bar page to load
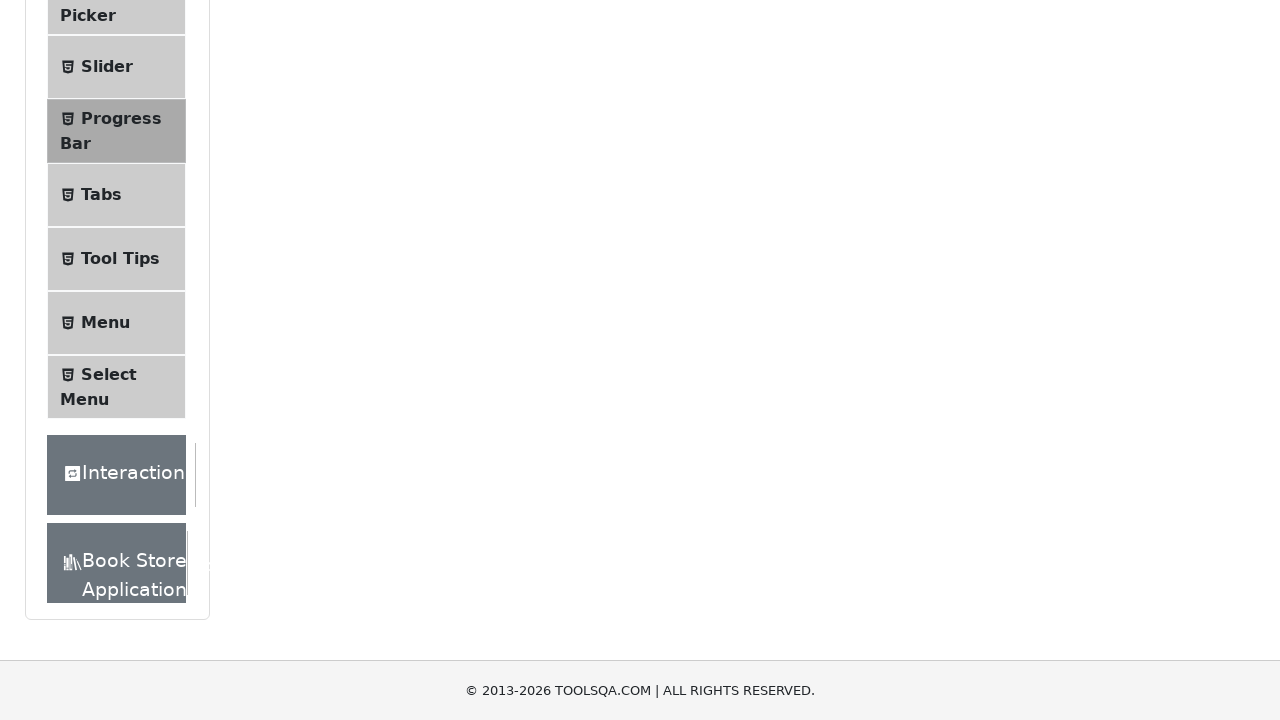

Clicked Start button to begin progress bar animation at (266, 314) on xpath=//button[contains(@id,'startStopButton')]
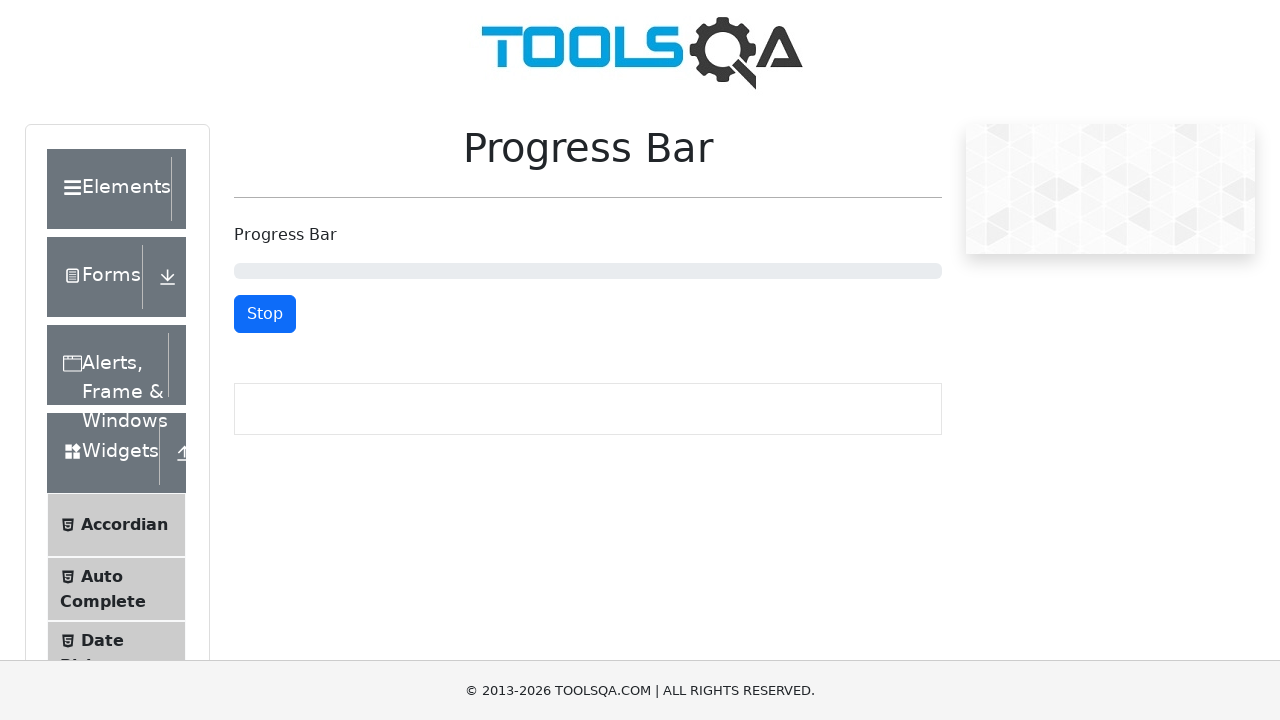

Waited 11 seconds for progress bar to complete
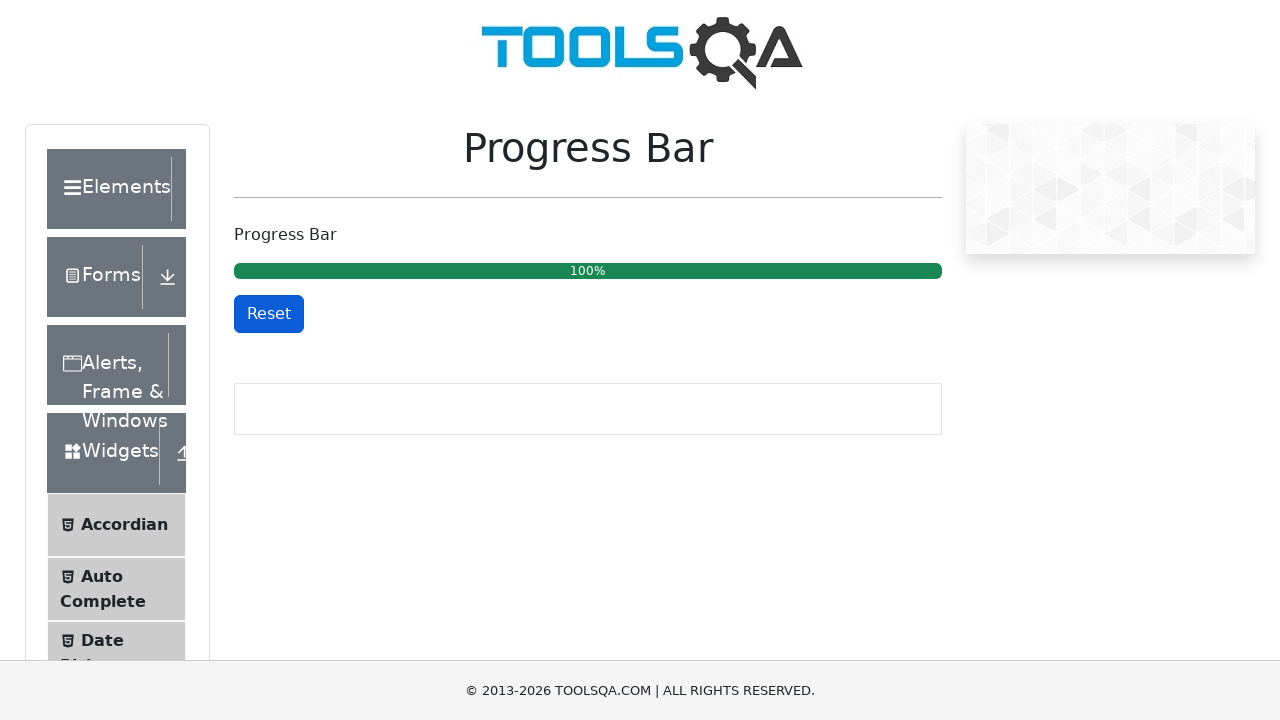

Clicked Reset button to reset progress bar at (269, 314) on xpath=//button[@id='resetButton']
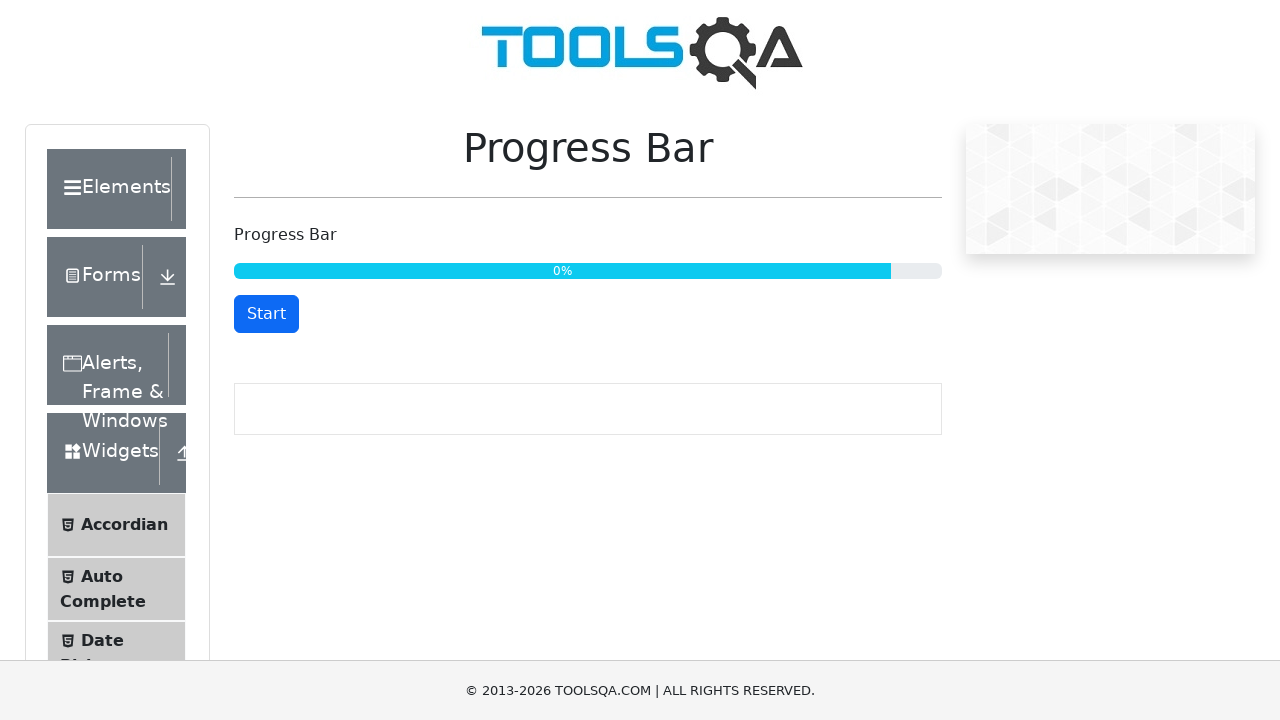

Clicked Start button to begin second progress animation at (266, 314) on xpath=//button[contains(@id,'startStopButton')]
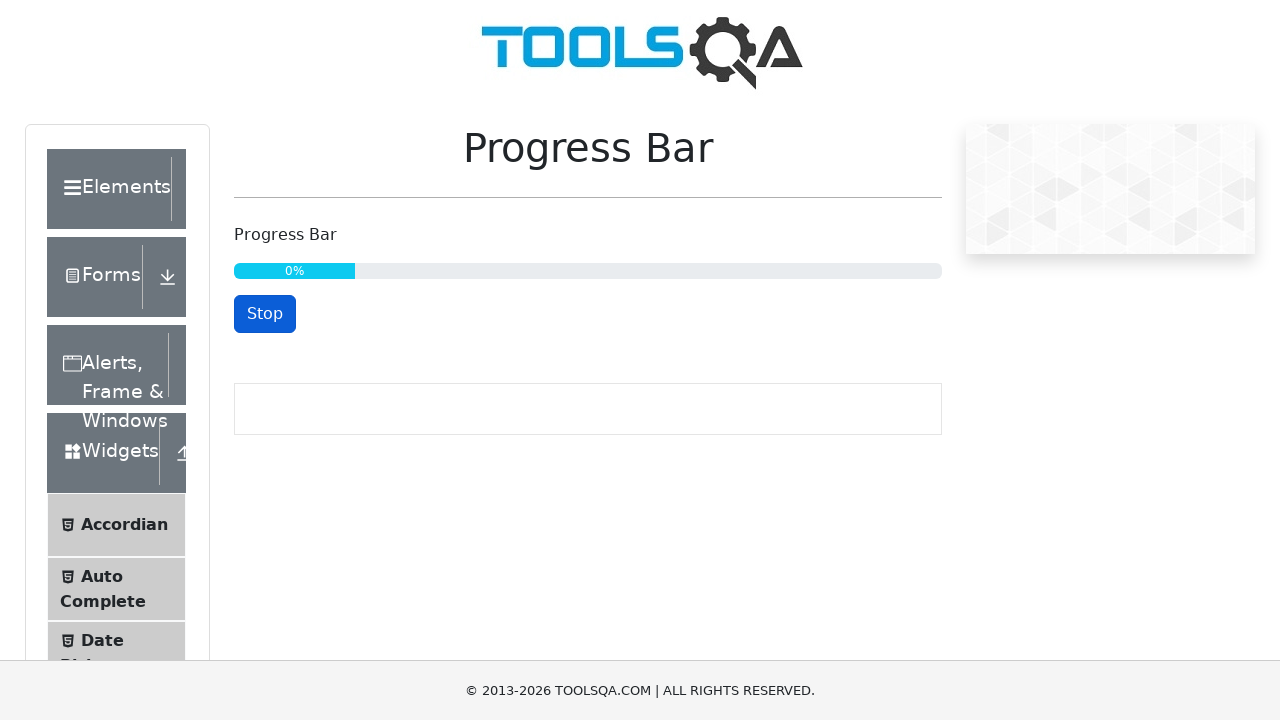

Waited 5 seconds while progress bar is running
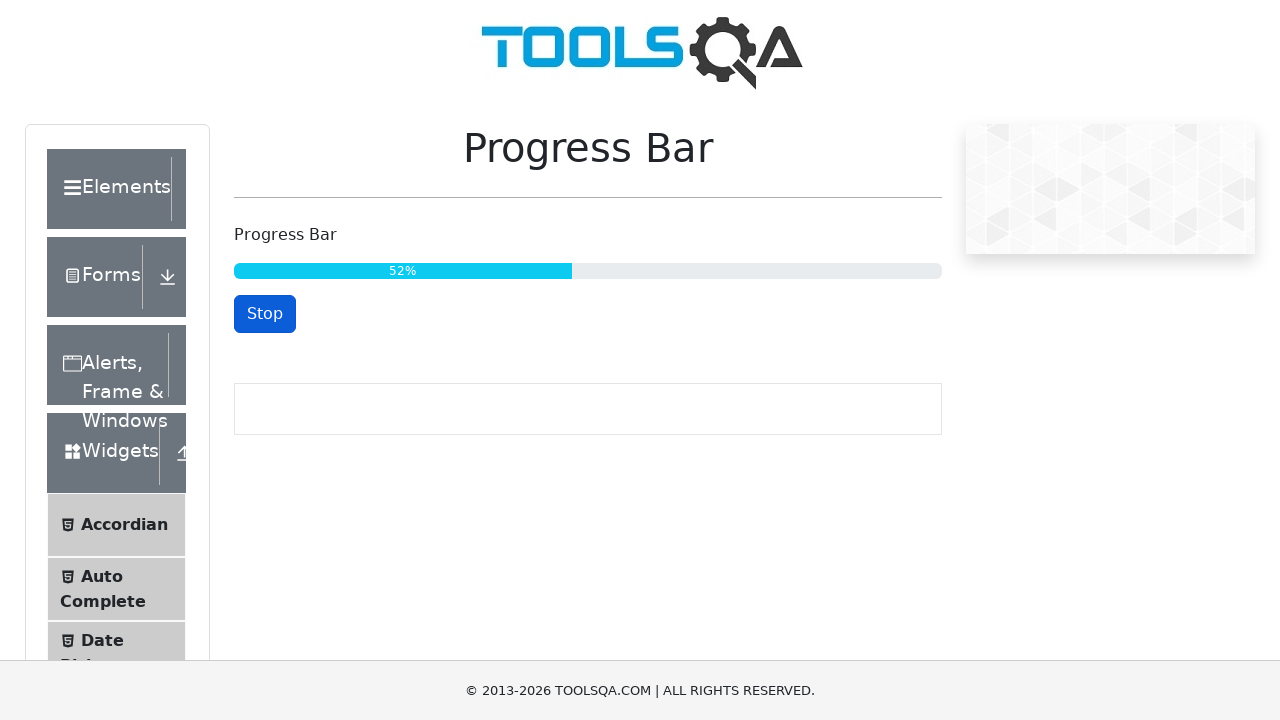

Clicked Stop button to pause progress bar animation at (265, 314) on xpath=//button[contains(@id,'startStopButton')]
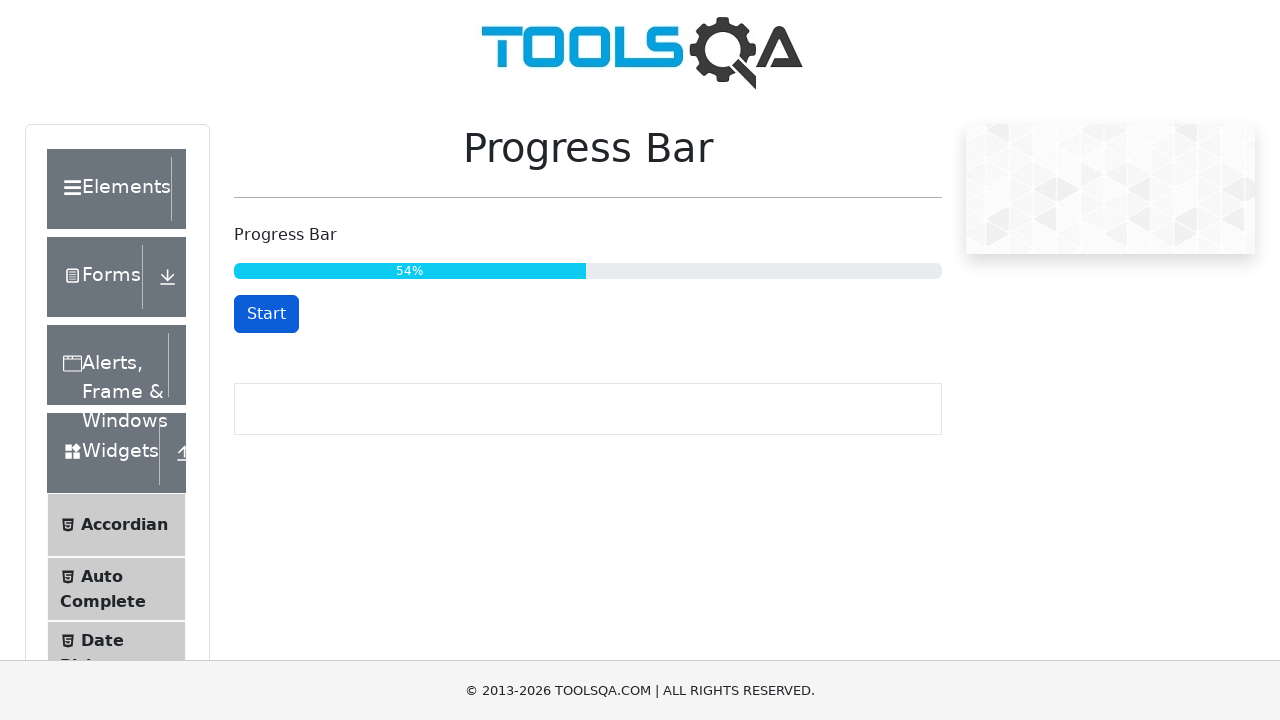

Waited 2 seconds after stopping the progress bar
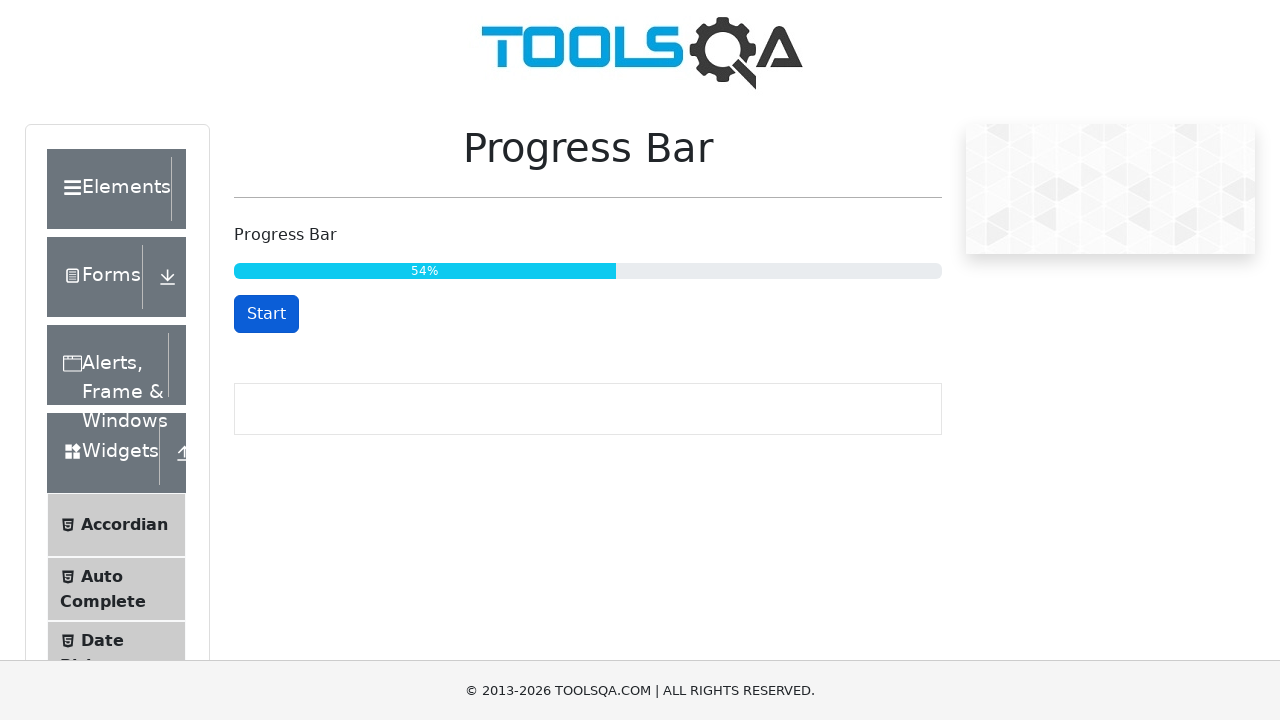

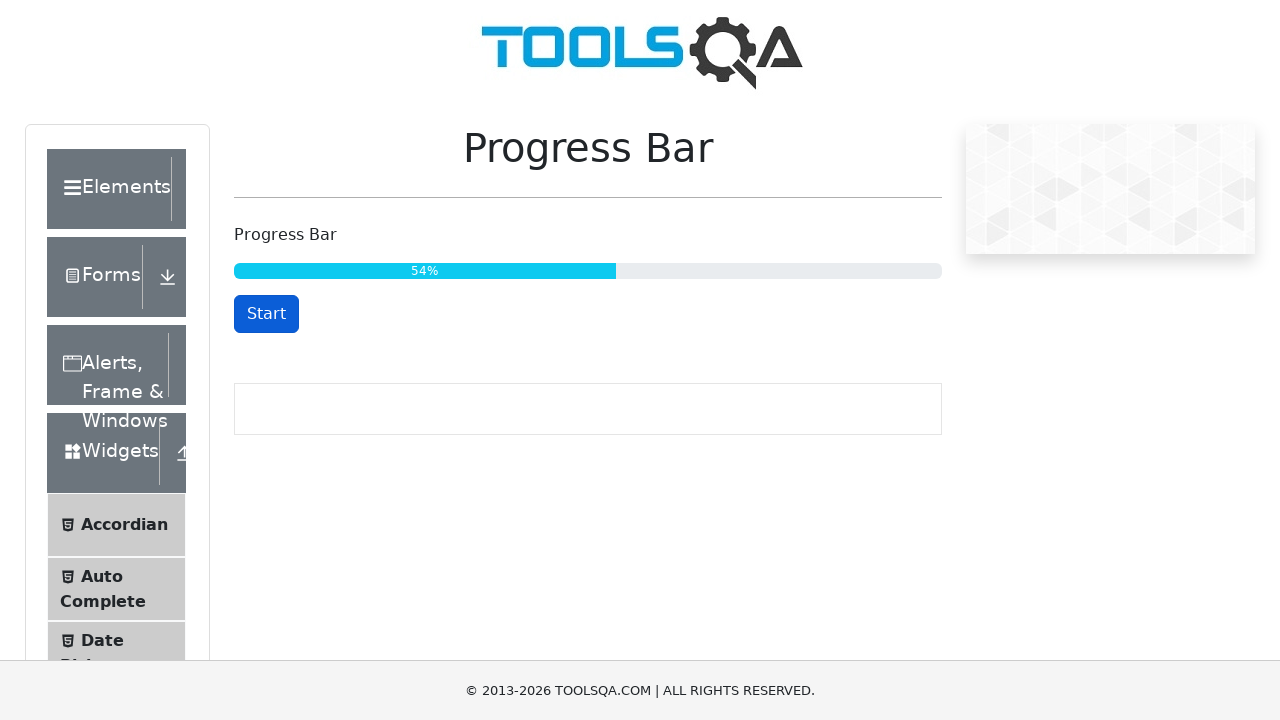